Navigates to a Devfolio hackathon check-ins page for a specific username and waits for the page to load

Starting URL: https://org.devfolio.co/hackspiration-24/checkins?username=vikram_890

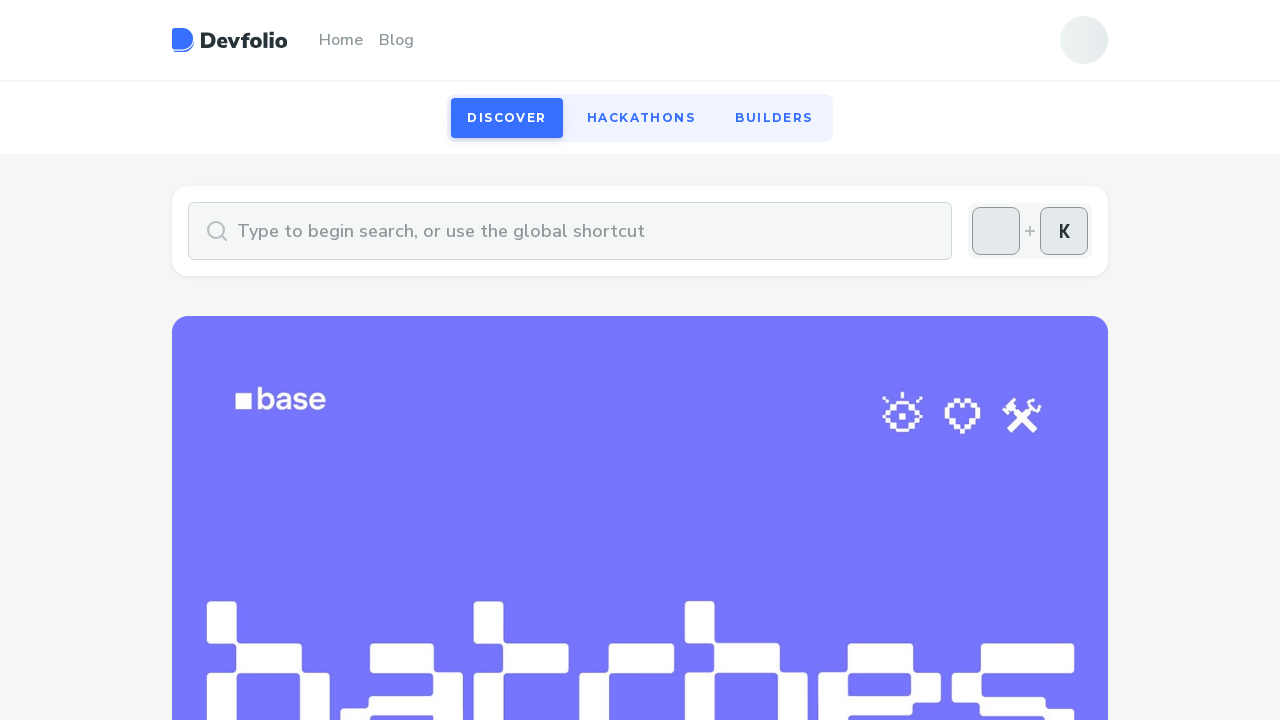

Waited for page to reach network idle state - Devfolio hackathon check-ins page for username vikram_890 has fully loaded
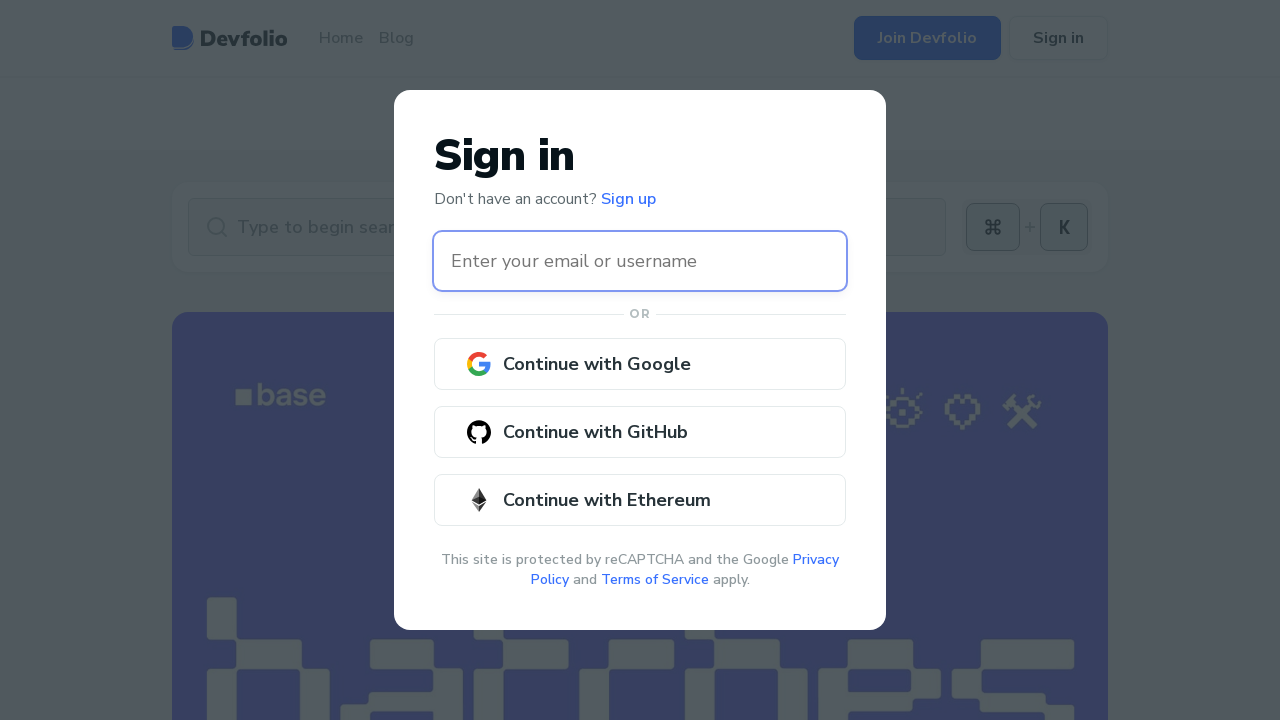

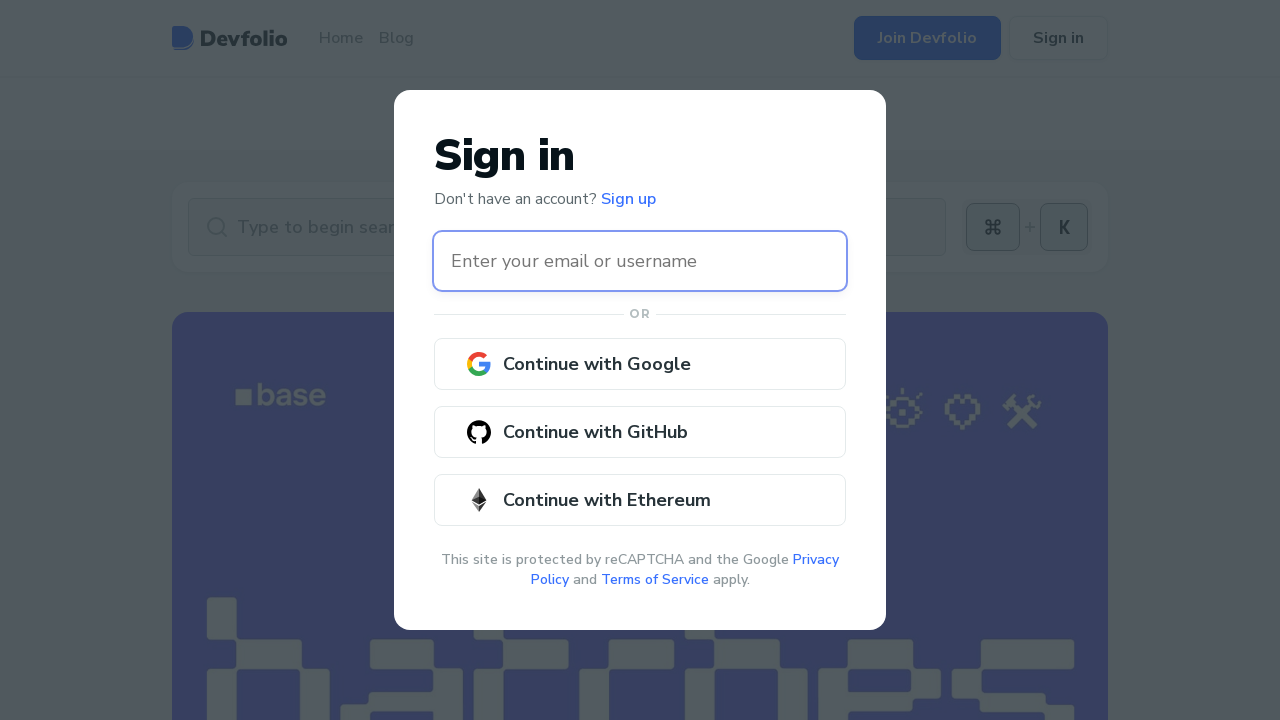